Tests drag and drop functionality on jQueryUI demo page by dragging an element onto a drop target and verifying the visual and text changes

Starting URL: https://jqueryui.com/droppable/

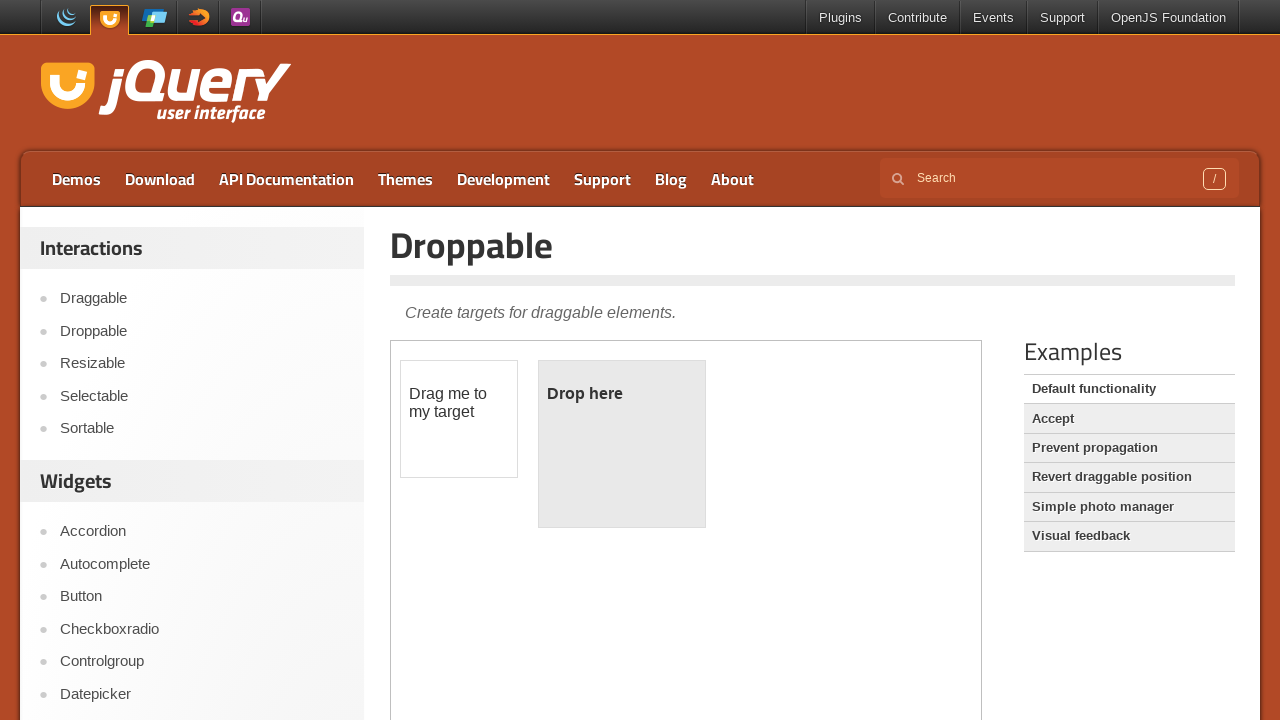

Located demo iframe containing drag and drop elements
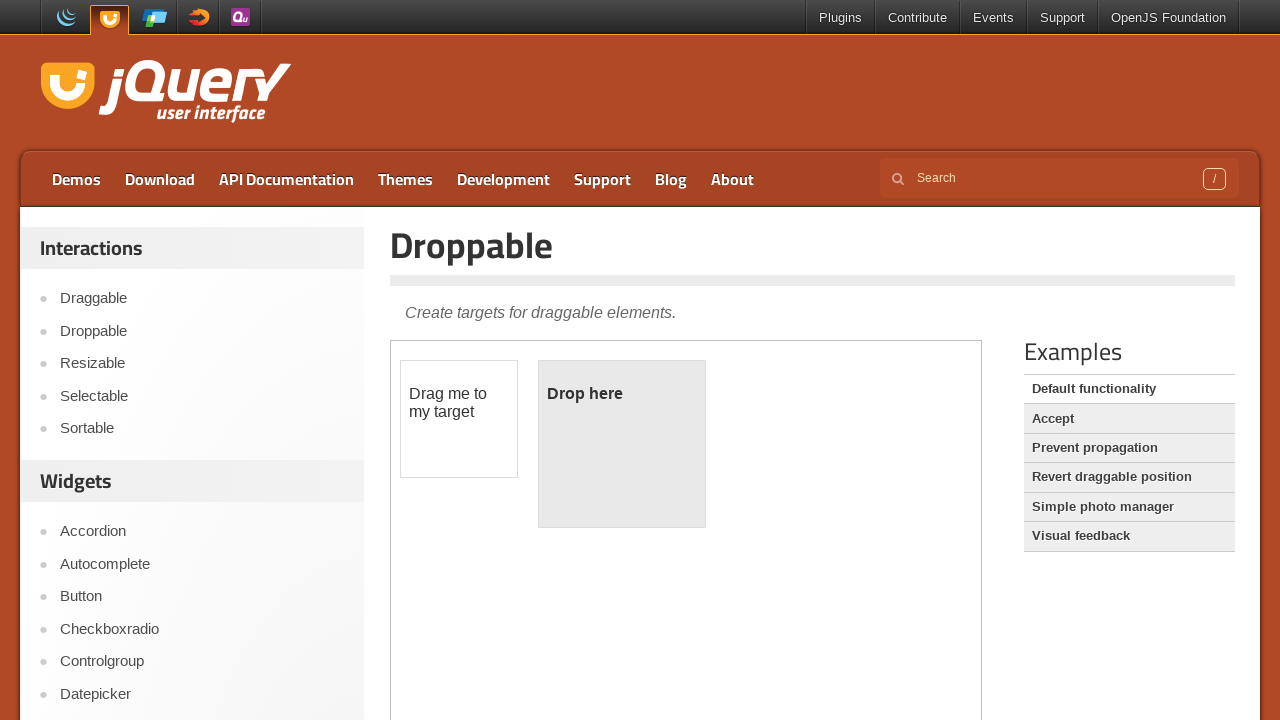

Located draggable source element
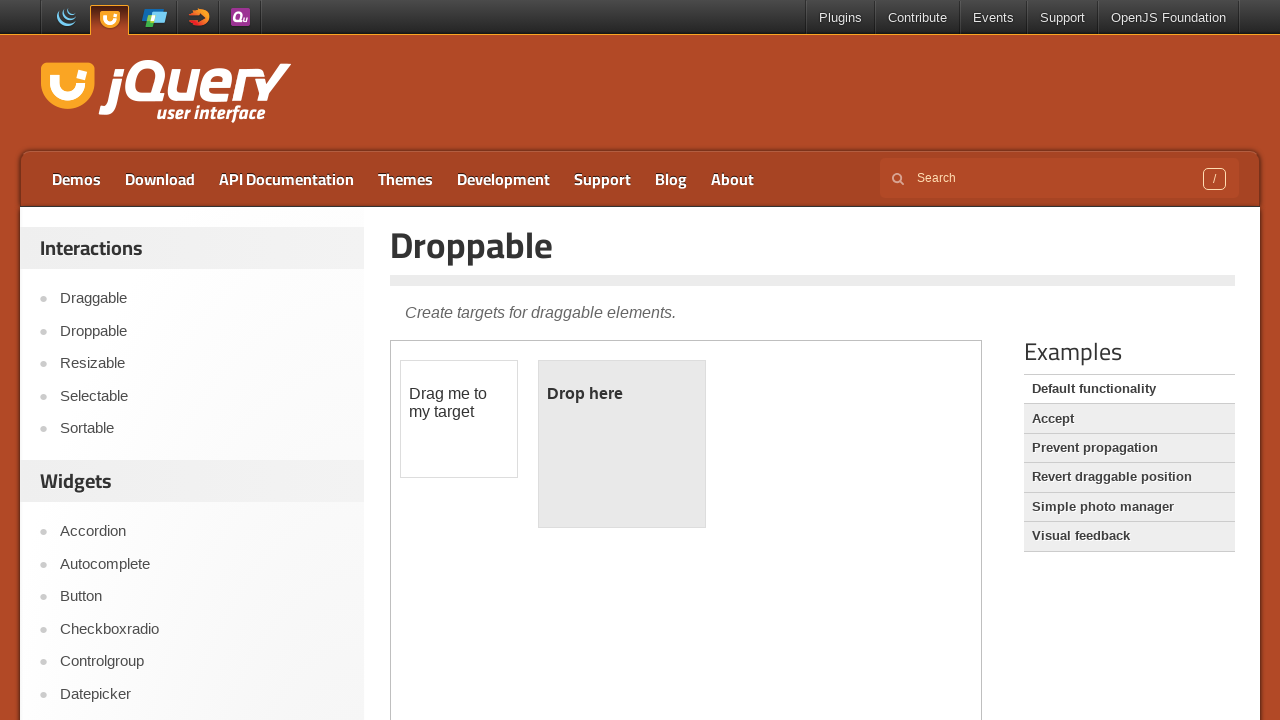

Located droppable target element
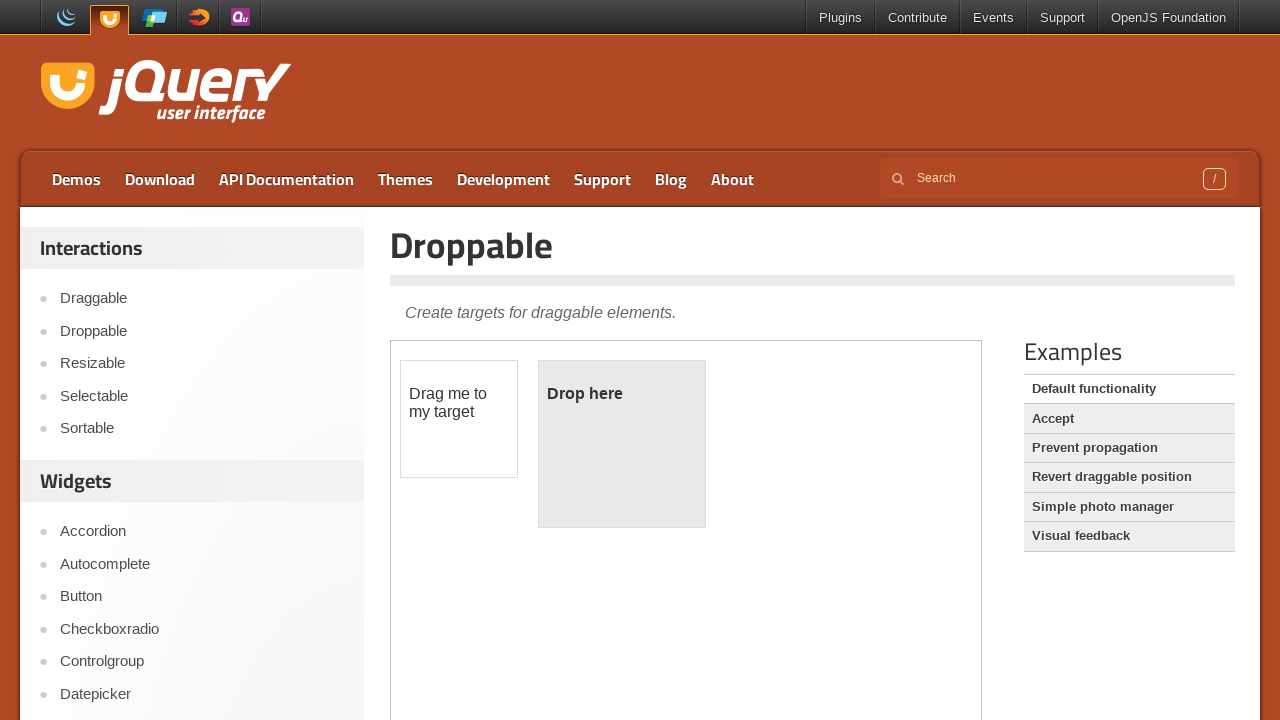

Dragged source element onto target element at (622, 444)
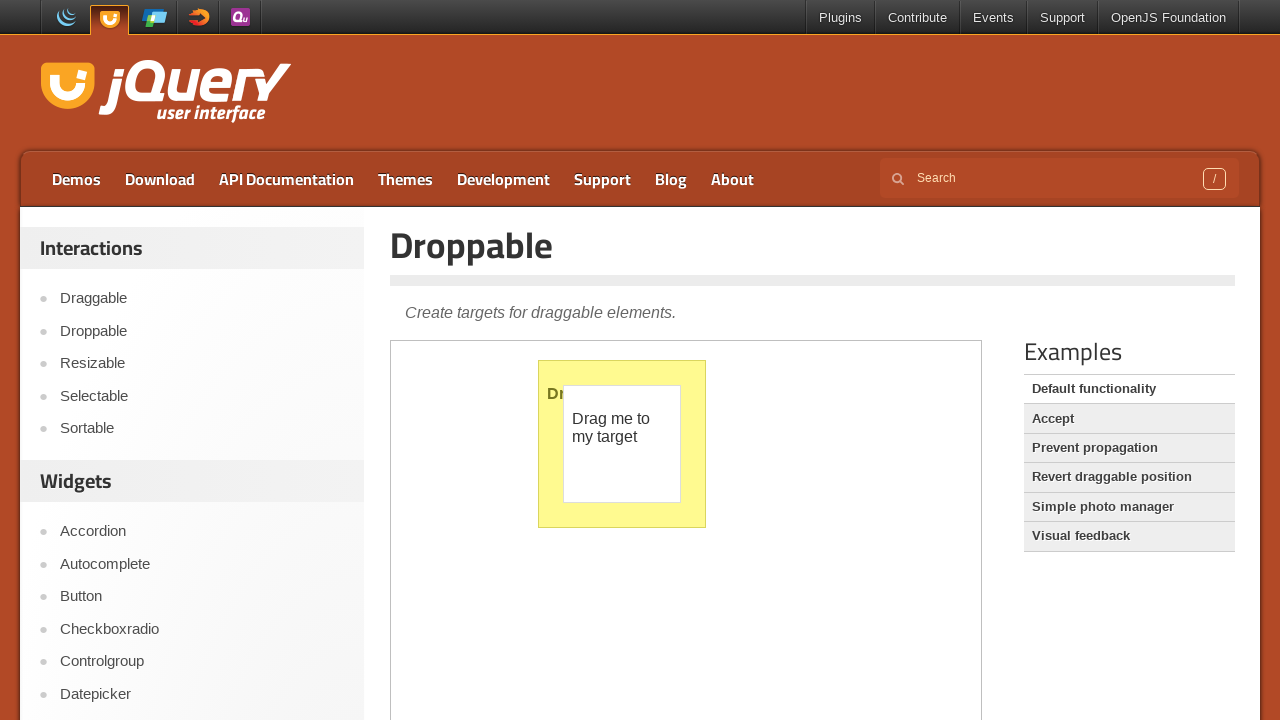

Verified drop was successful - target element now displays 'Dropped!' text
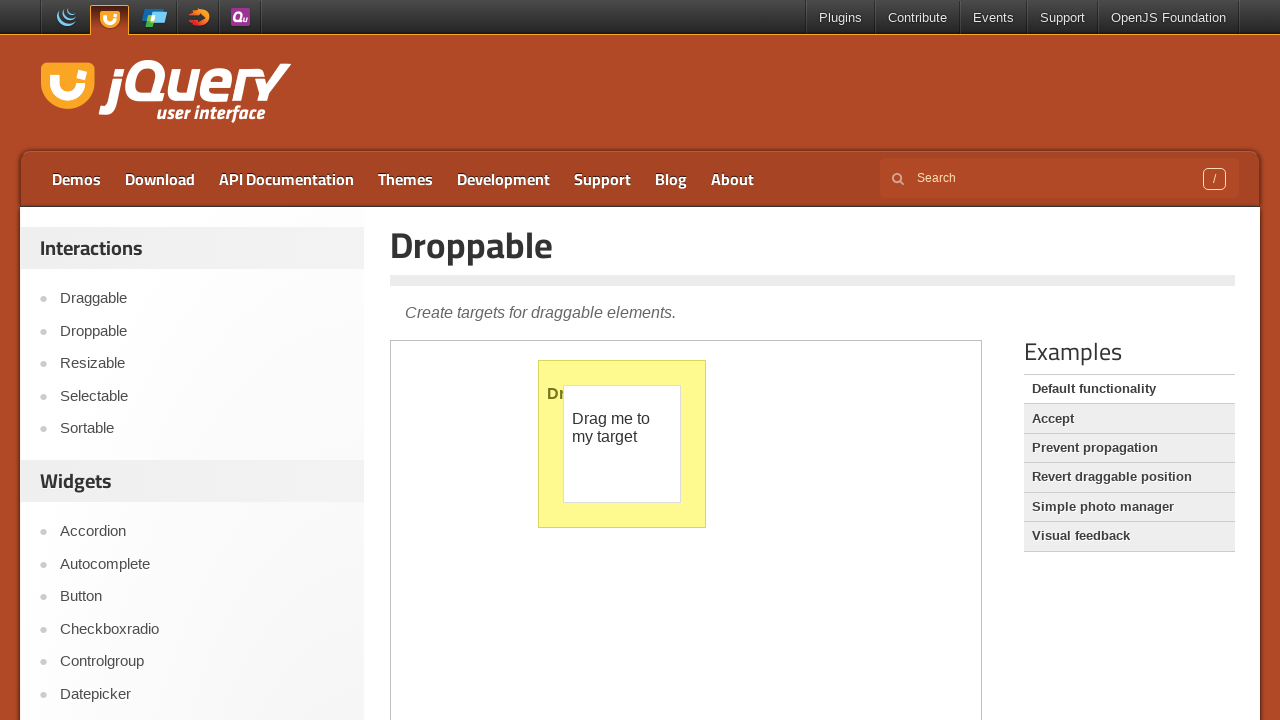

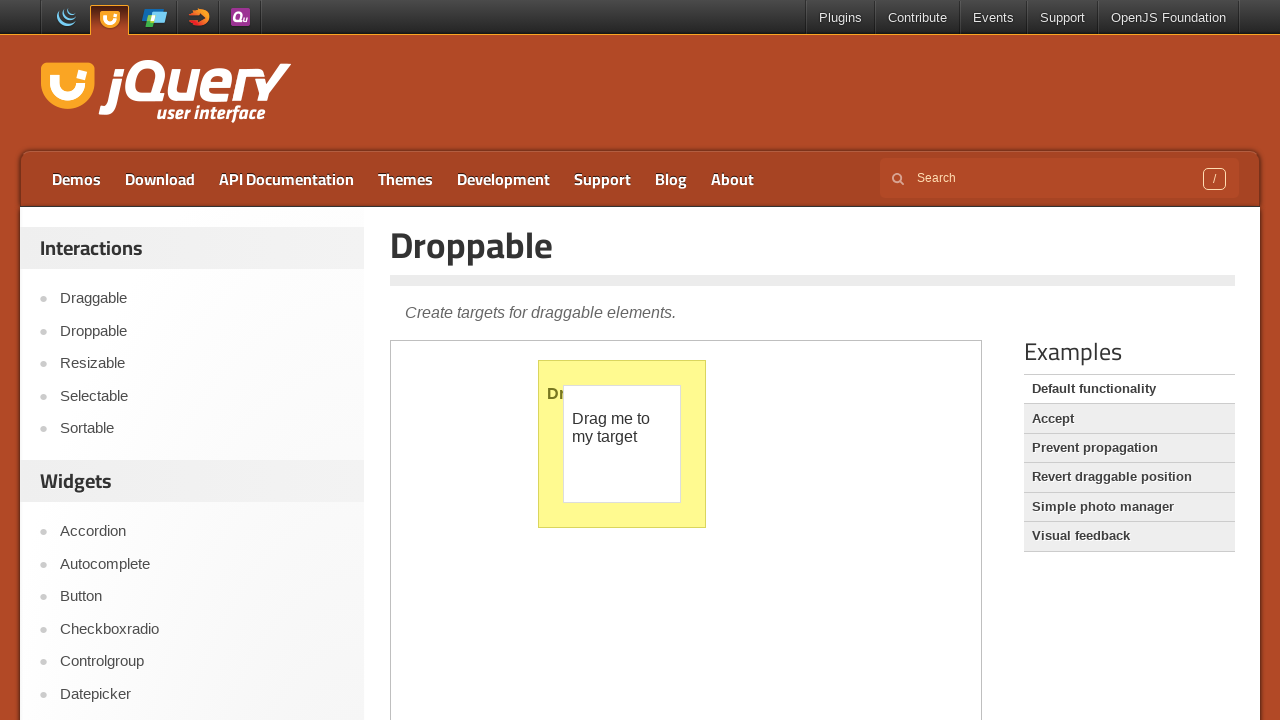